Tests the FAQ accordion section on a scooter rental website by clicking on various questions and verifying the correct answers are displayed. The test scrolls to the FAQ section, clicks on a question, and checks that the expected answer text appears.

Starting URL: https://qa-scooter.praktikum-services.ru/

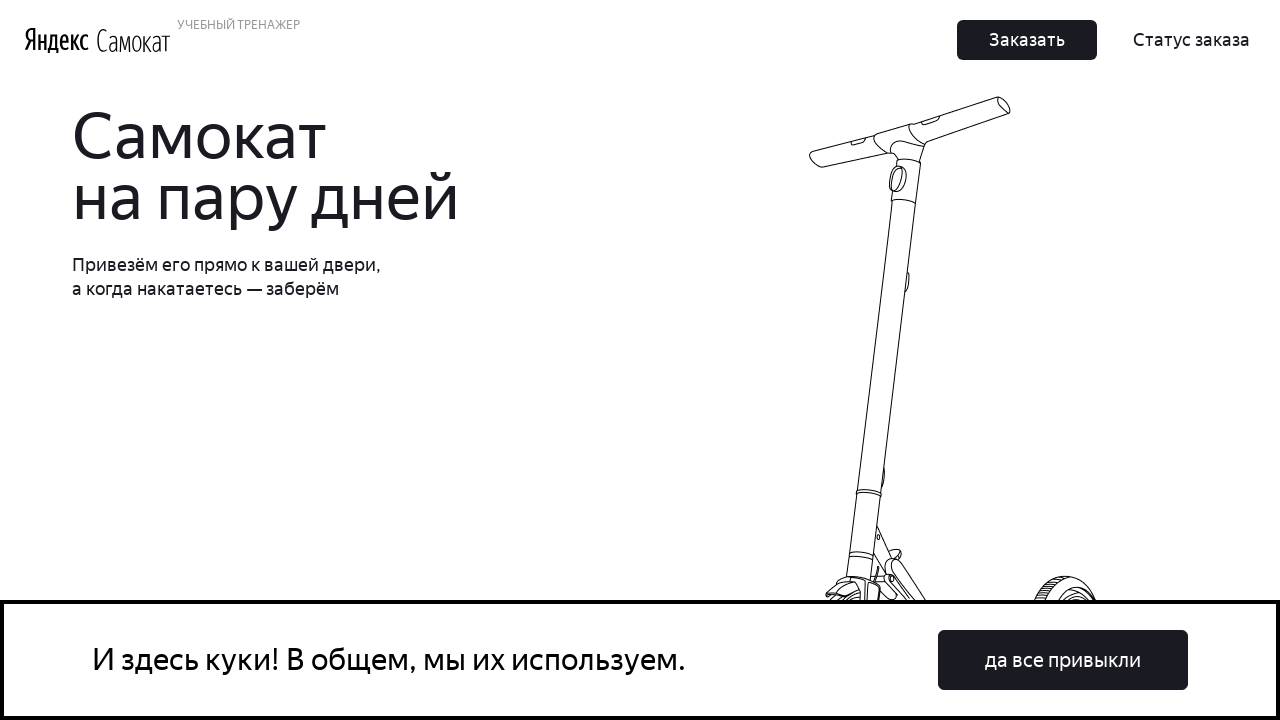

Scrolled to FAQ accordion section
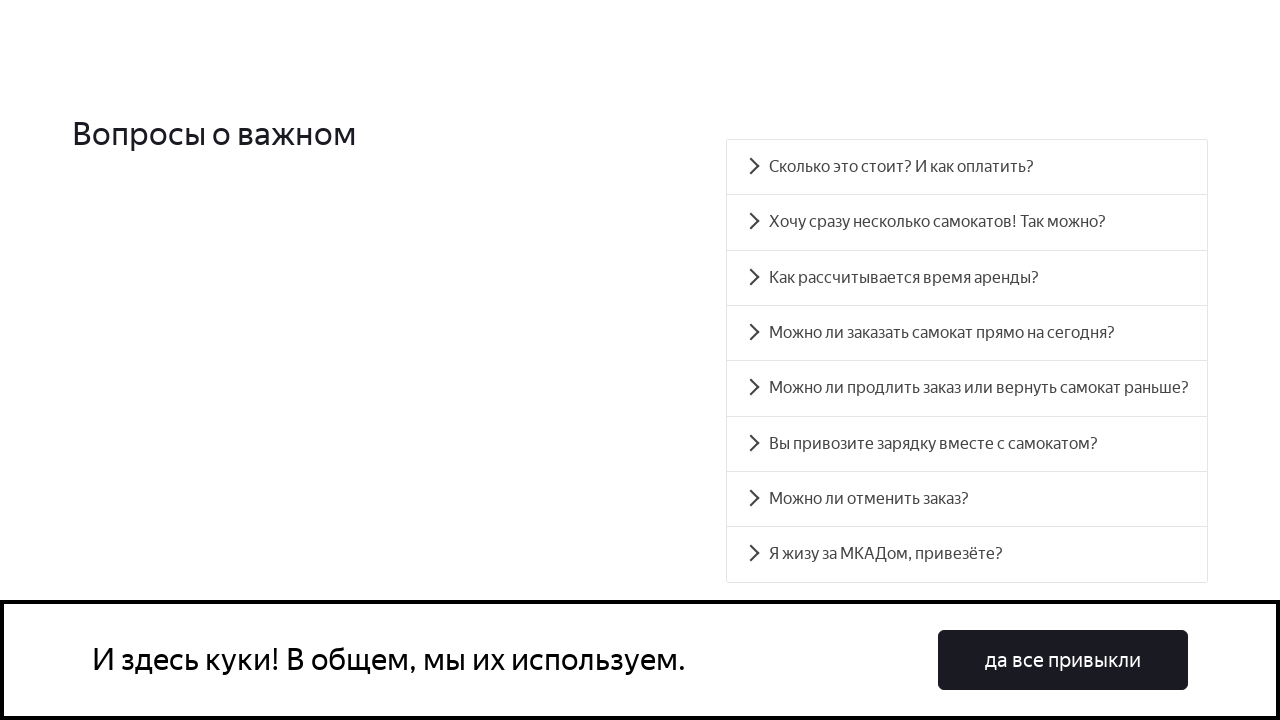

Clicked on FAQ question: 'Сколько это стоит? И как оплатить?' at (967, 167) on div.accordion__button:has-text('Сколько это стоит? И как оплатить?')
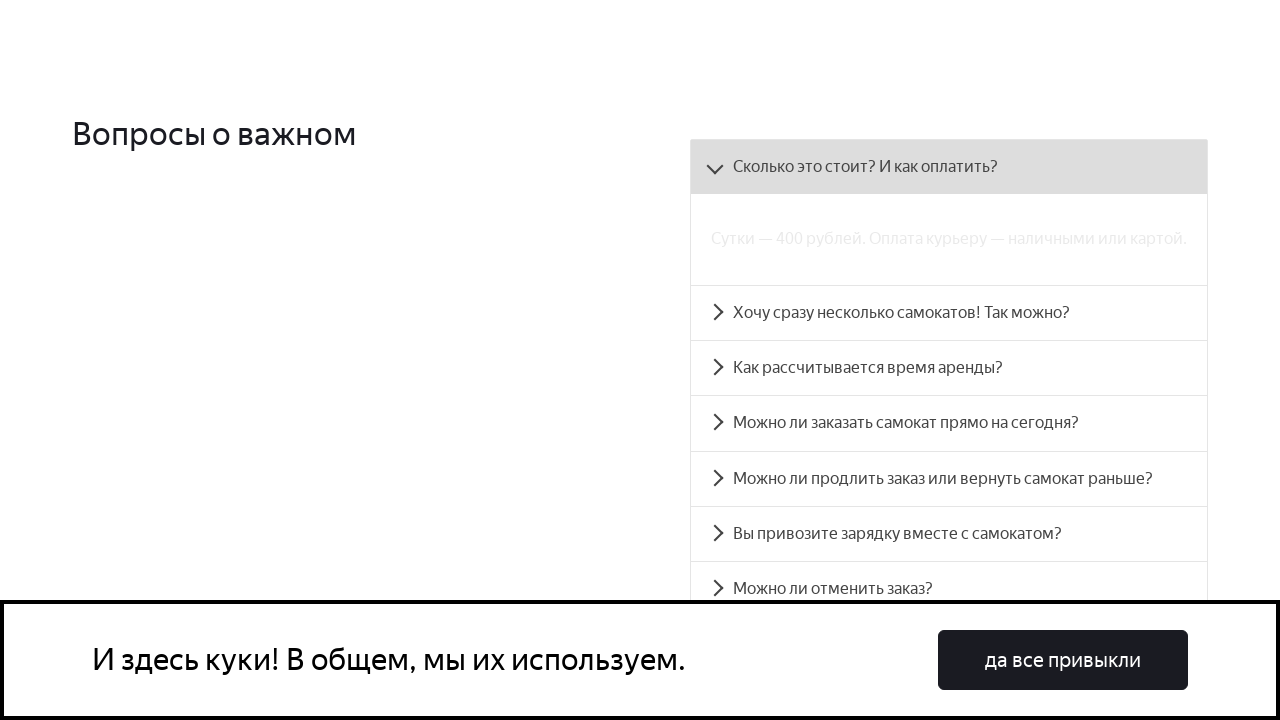

Answer panel became visible
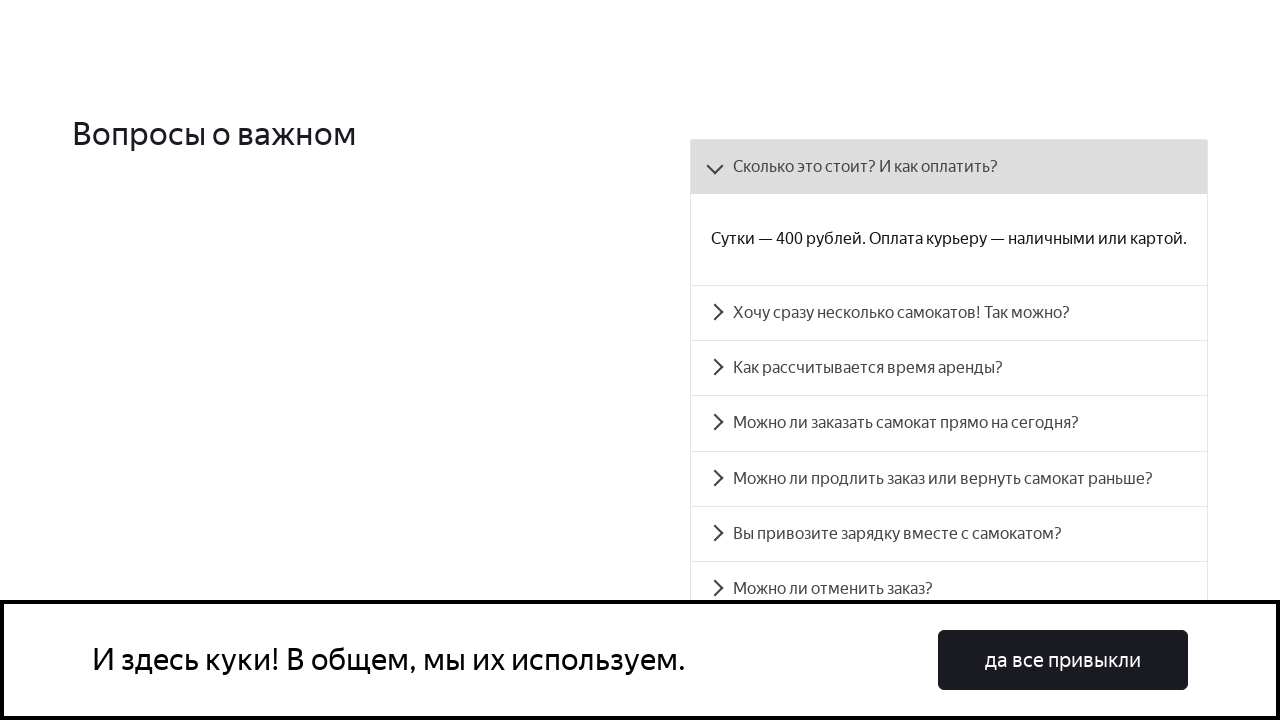

Retrieved answer text content from visible panel
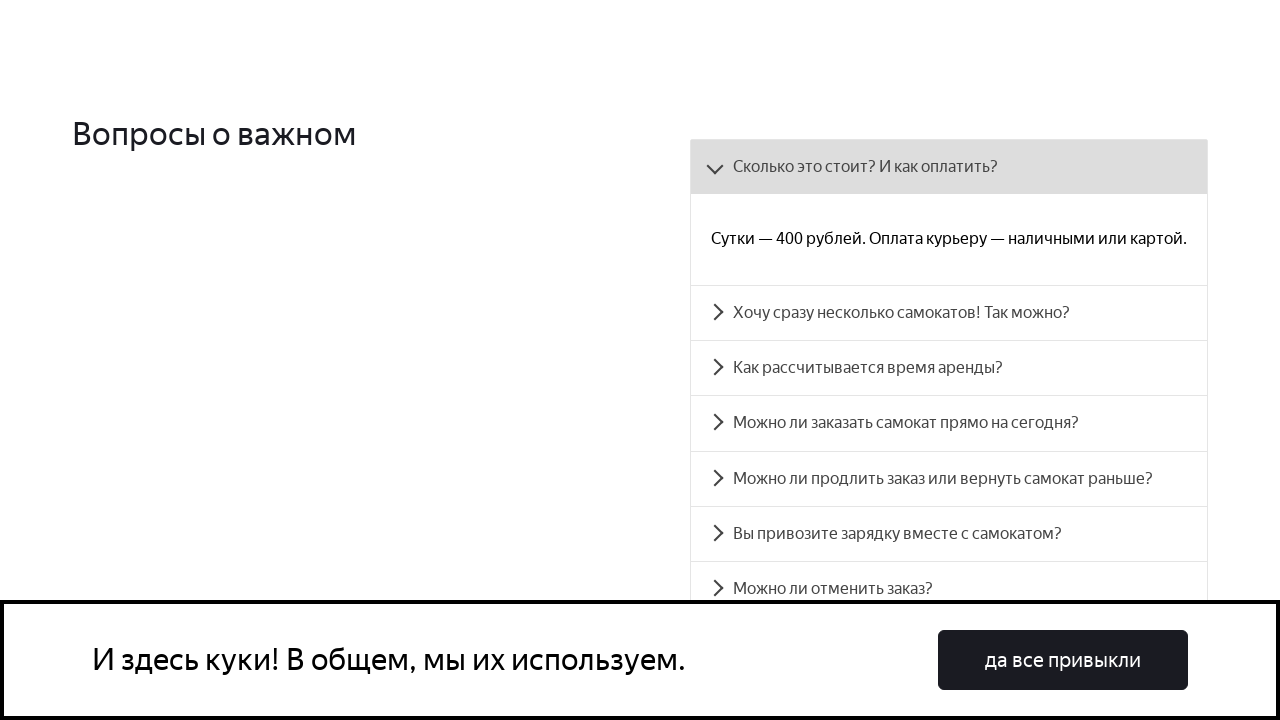

Verified answer matches expected text: 'Сутки — 400 рублей. Оплата курьеру — наличными или картой.'
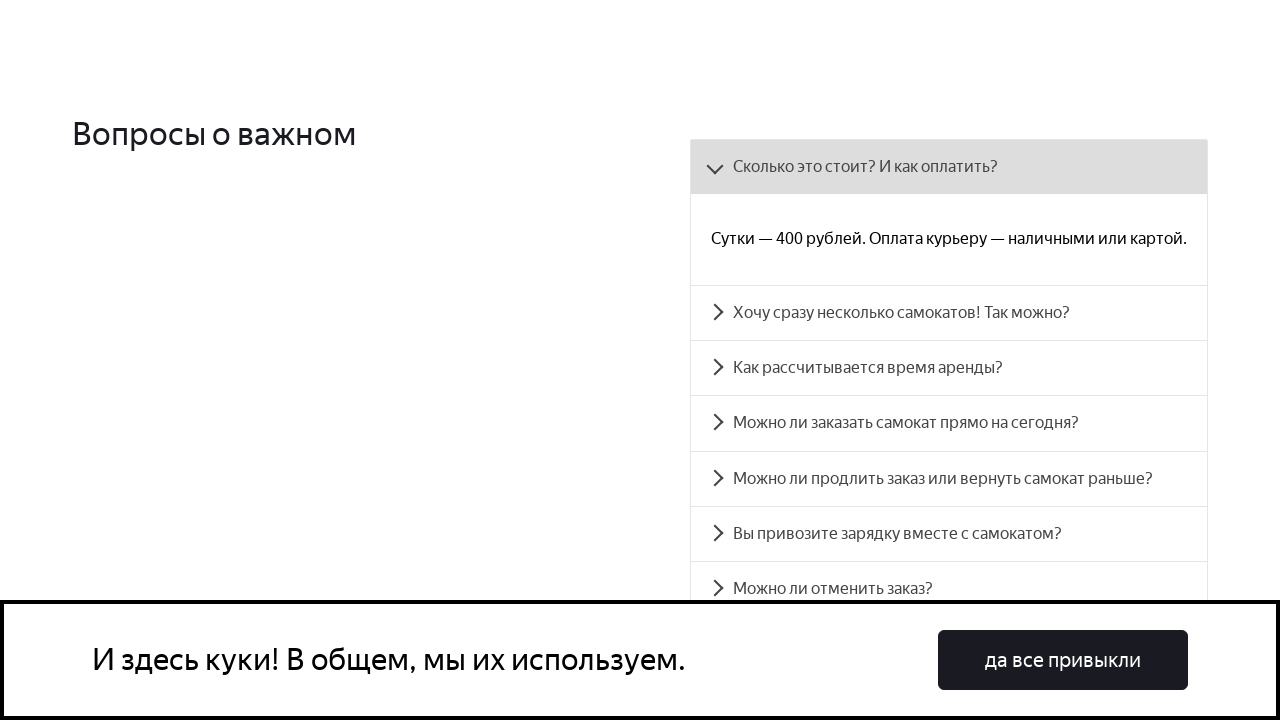

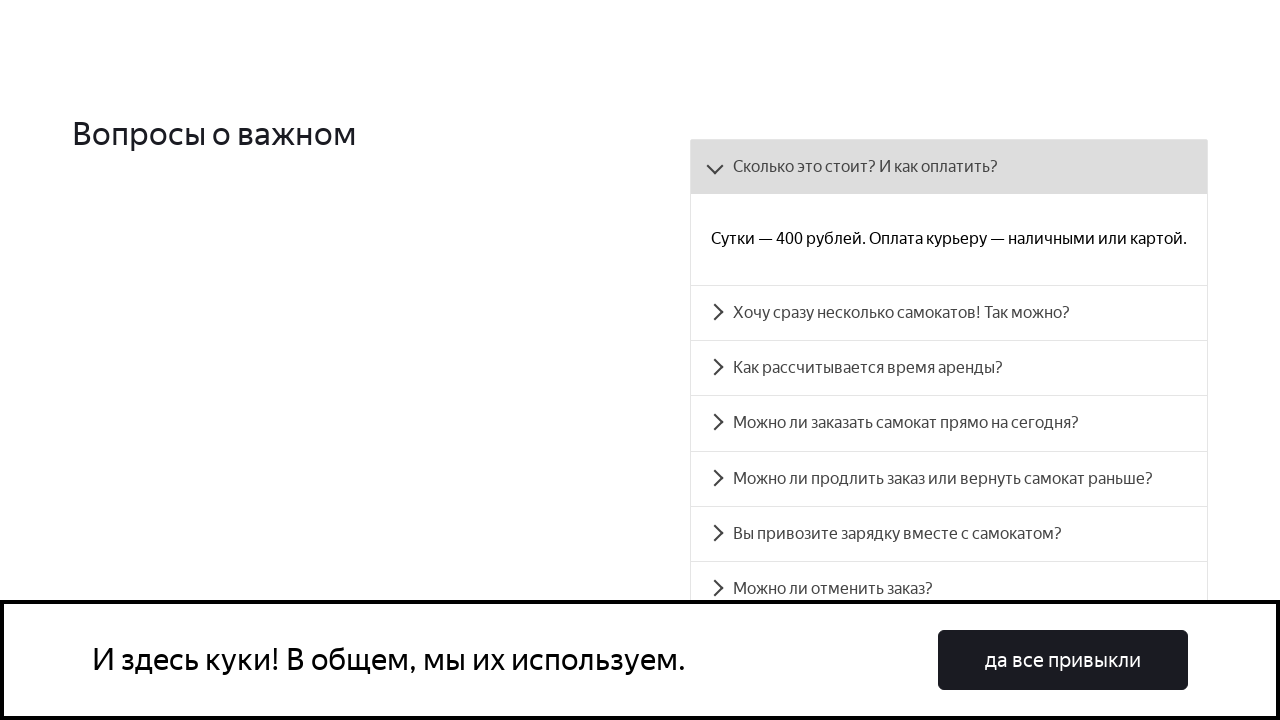